Tests page scrolling functionality by scrolling down and then back up on the Meesho homepage

Starting URL: https://www.meesho.com/

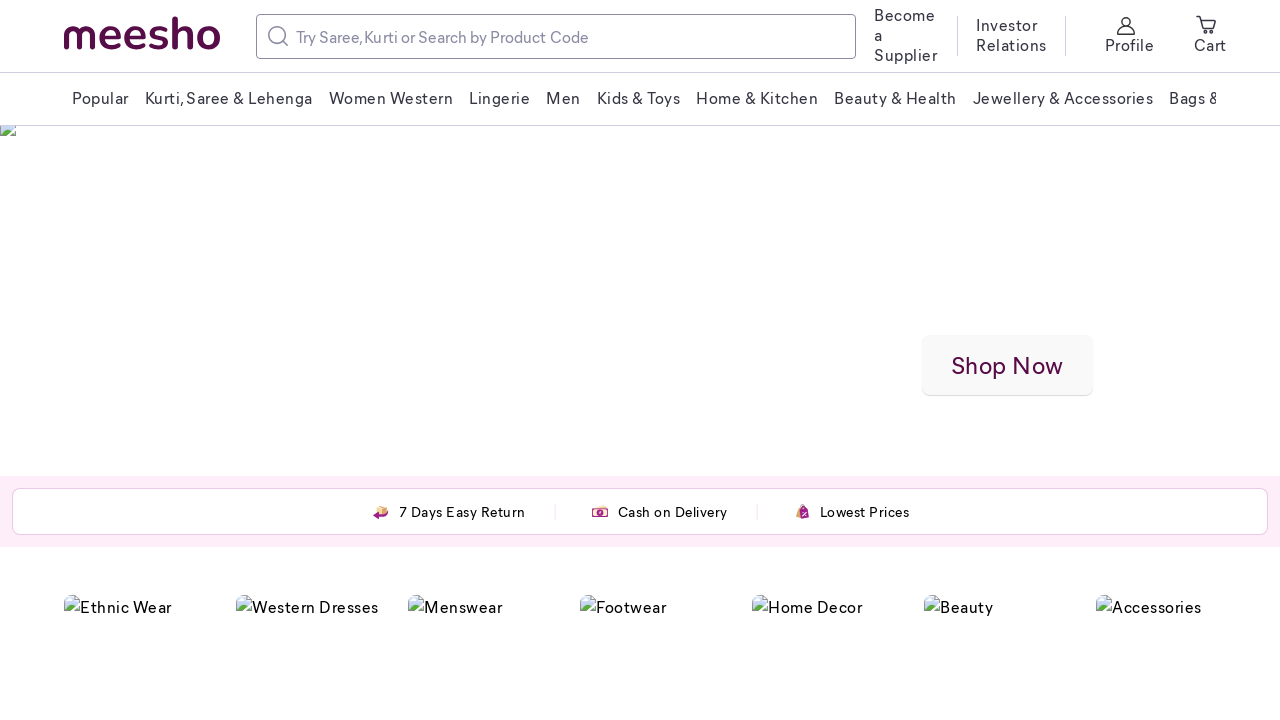

Scrolled down the page by 8000 pixels
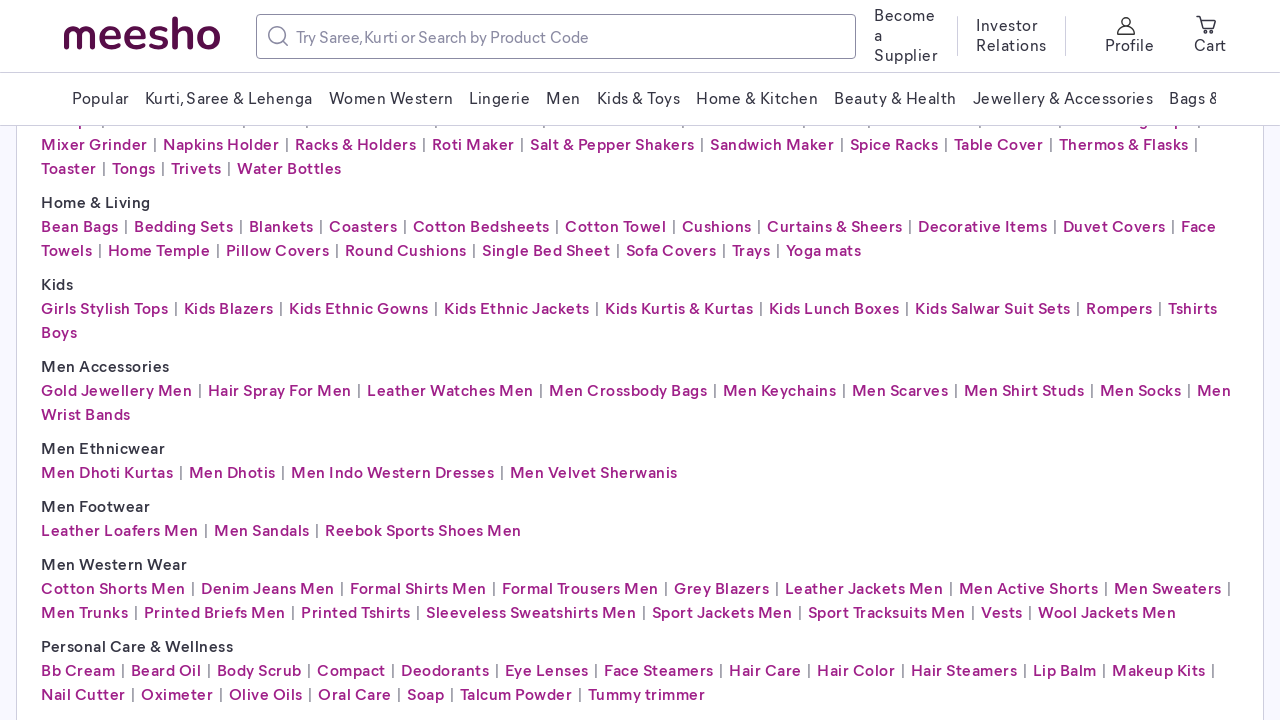

Waited 2 seconds for scroll to complete
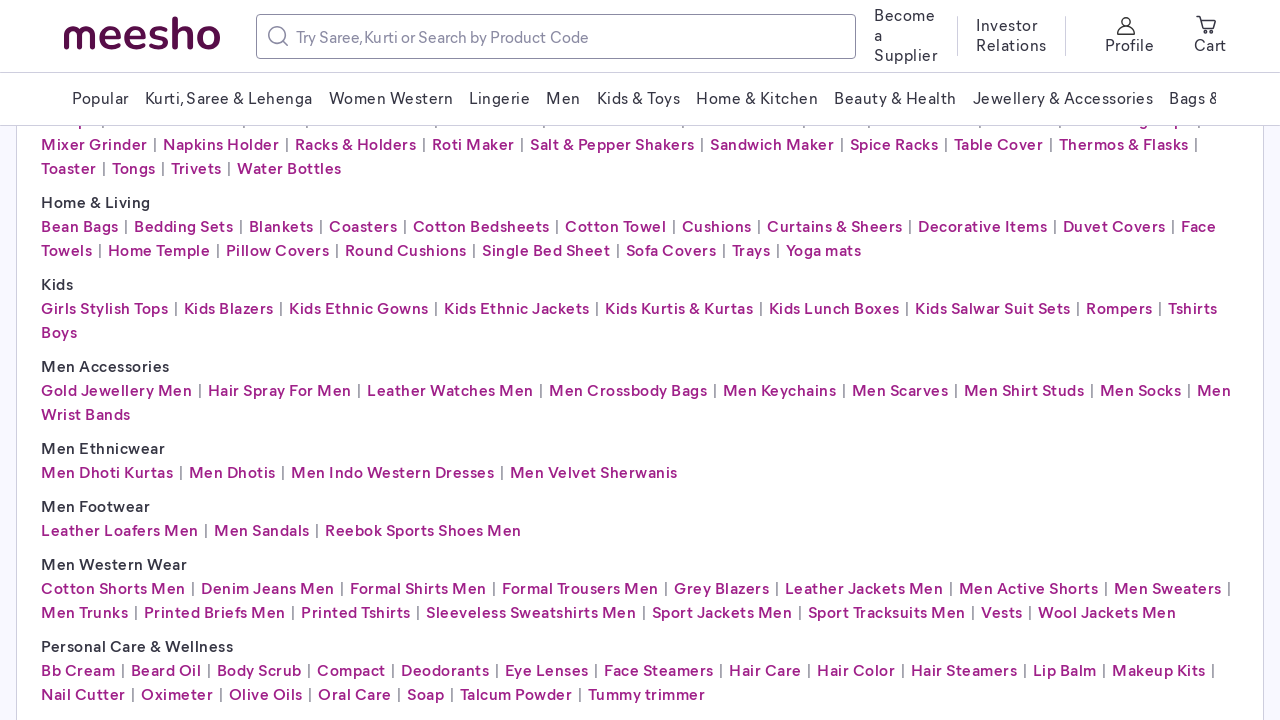

Scrolled back up the page by 7500 pixels
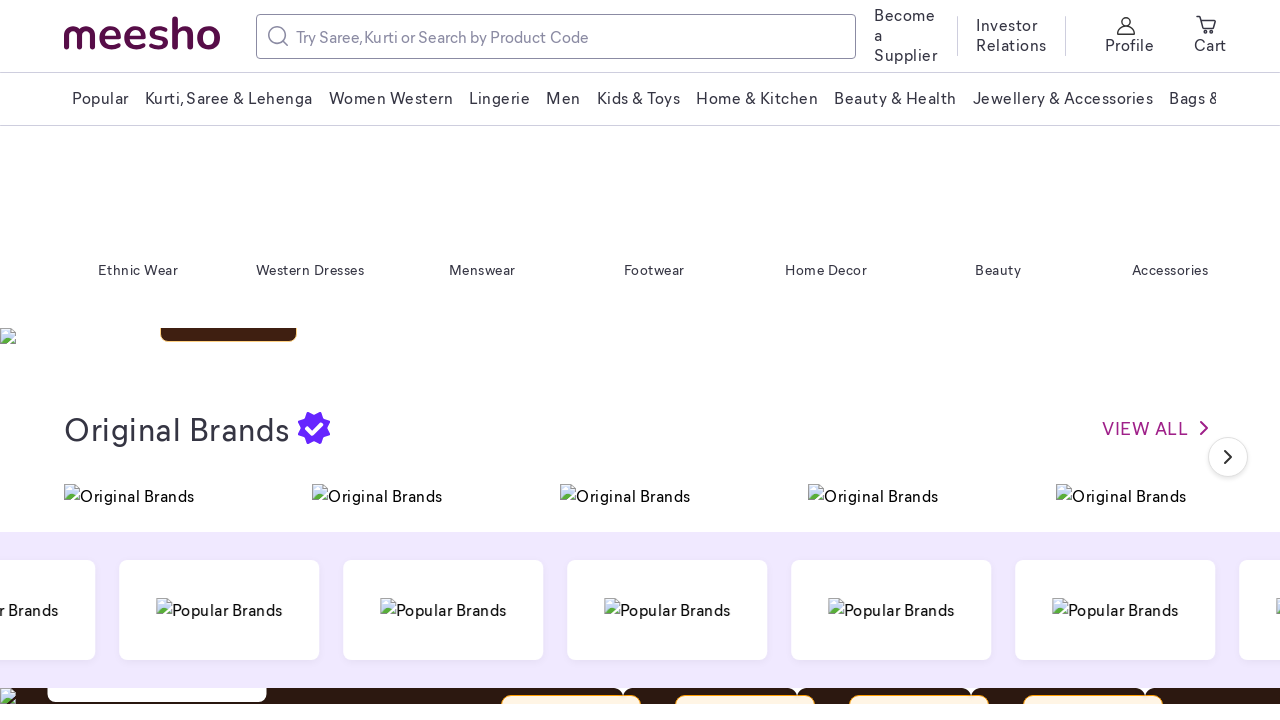

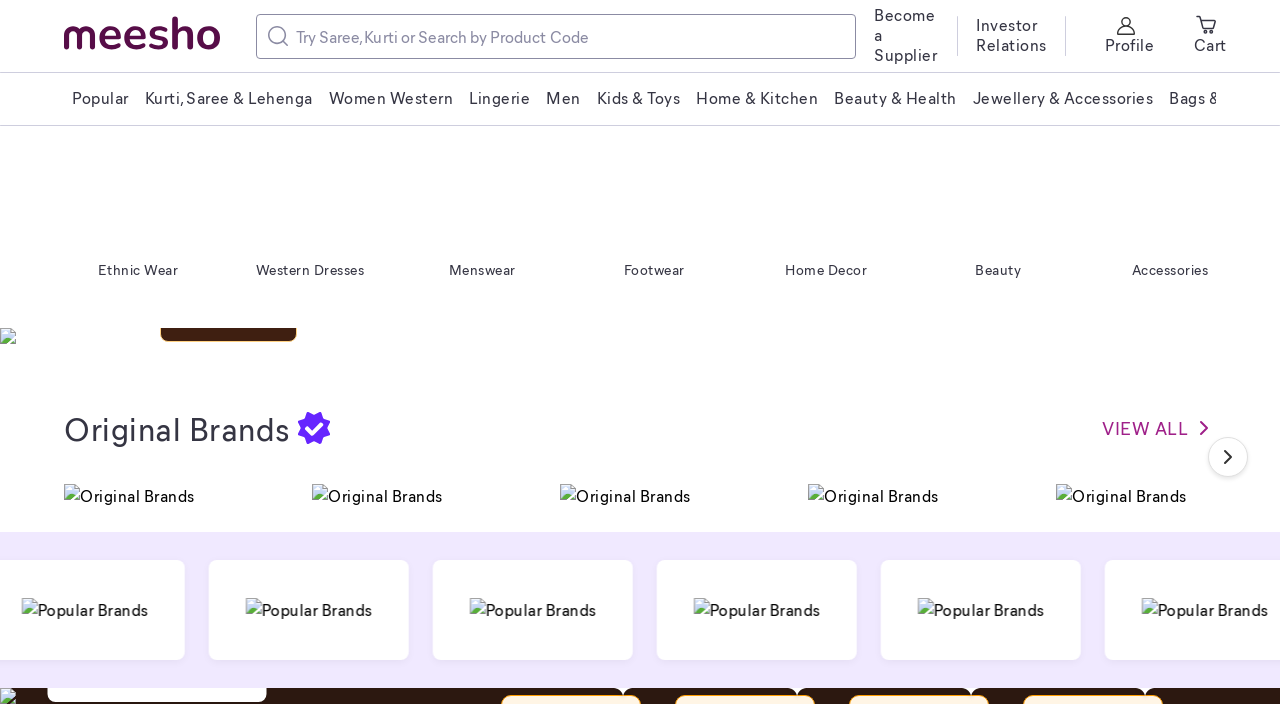